Tests editing a todo item by double-clicking, changing text, and pressing Enter

Starting URL: https://demo.playwright.dev/todomvc

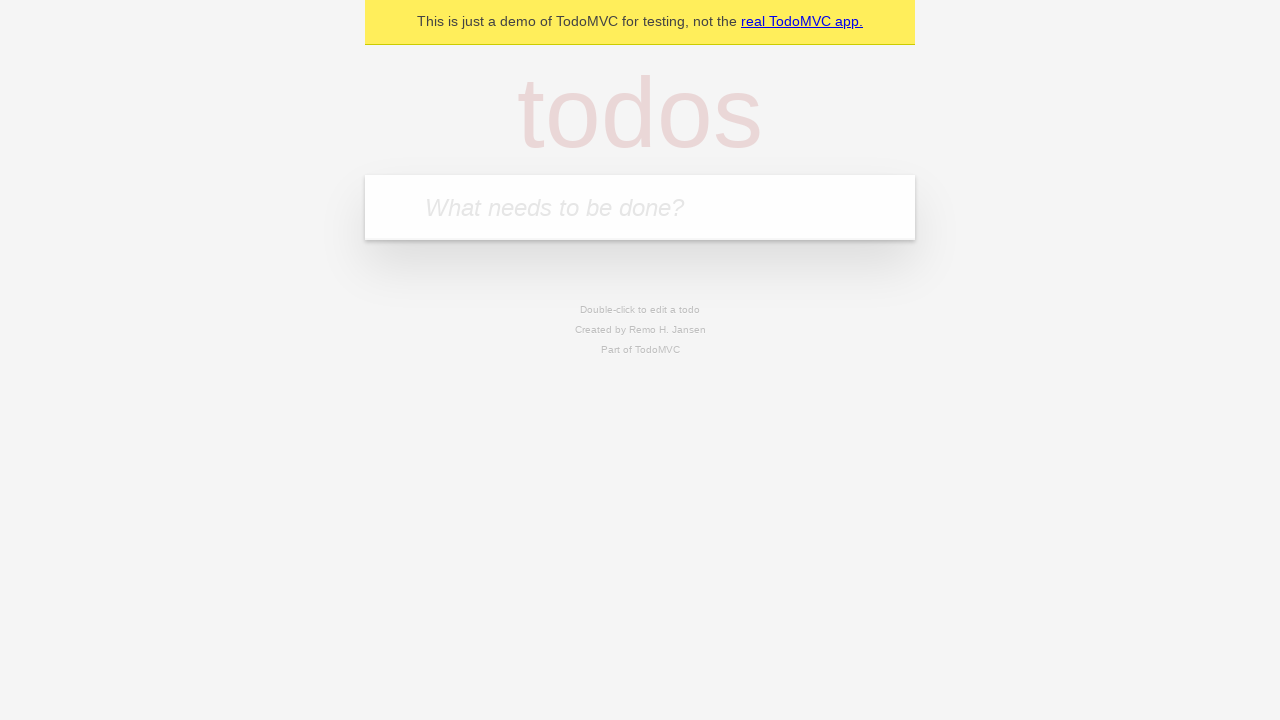

Filled new todo input with 'buy some cheese' on internal:attr=[placeholder="What needs to be done?"i]
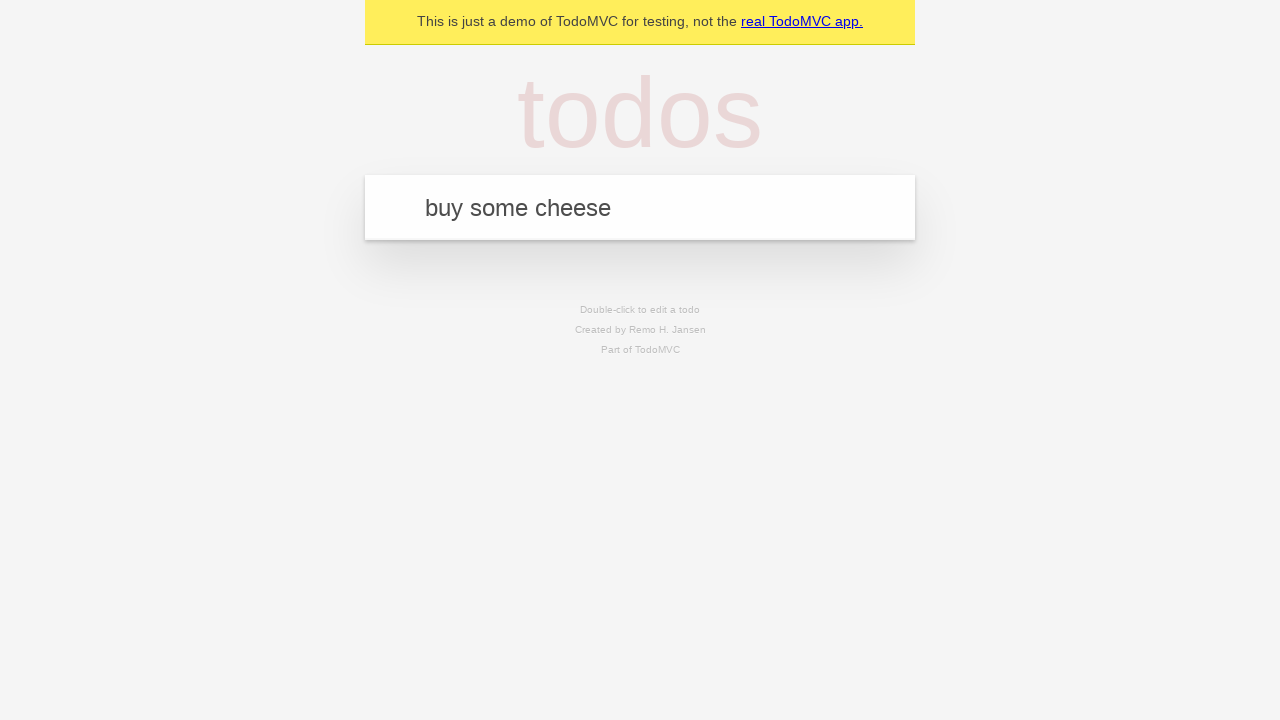

Pressed Enter to create first todo on internal:attr=[placeholder="What needs to be done?"i]
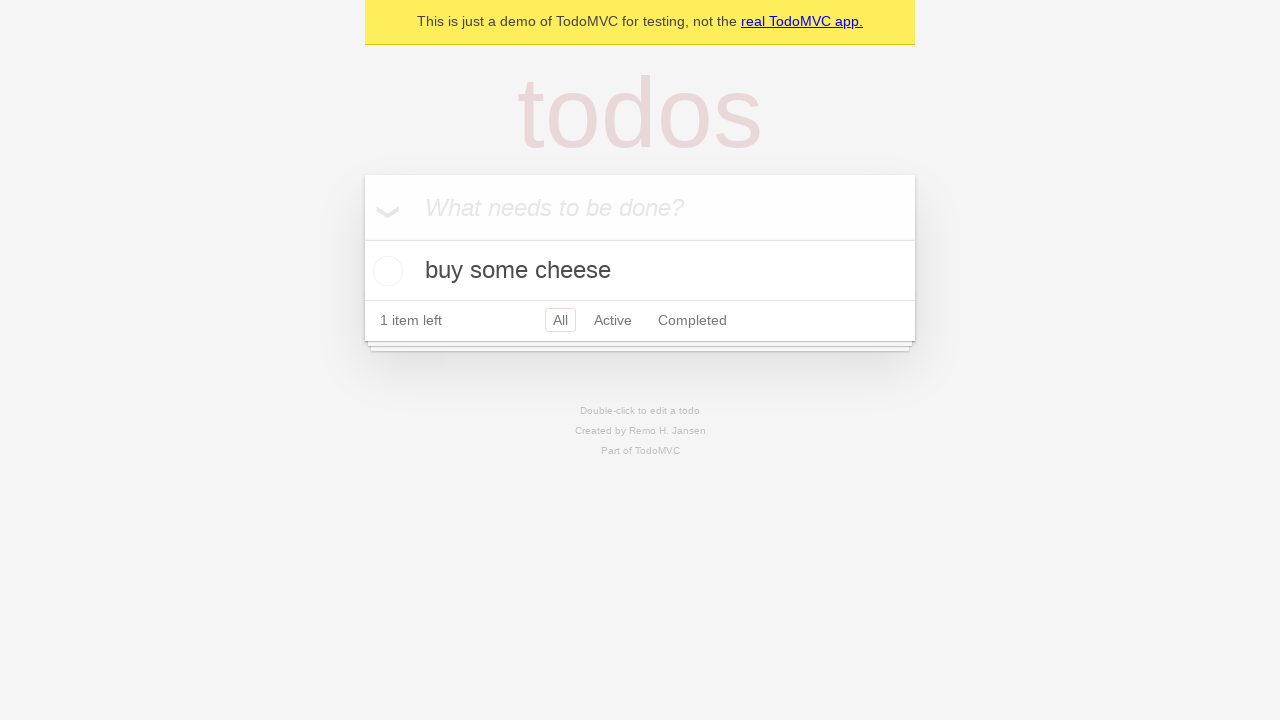

Filled new todo input with 'feed the cat' on internal:attr=[placeholder="What needs to be done?"i]
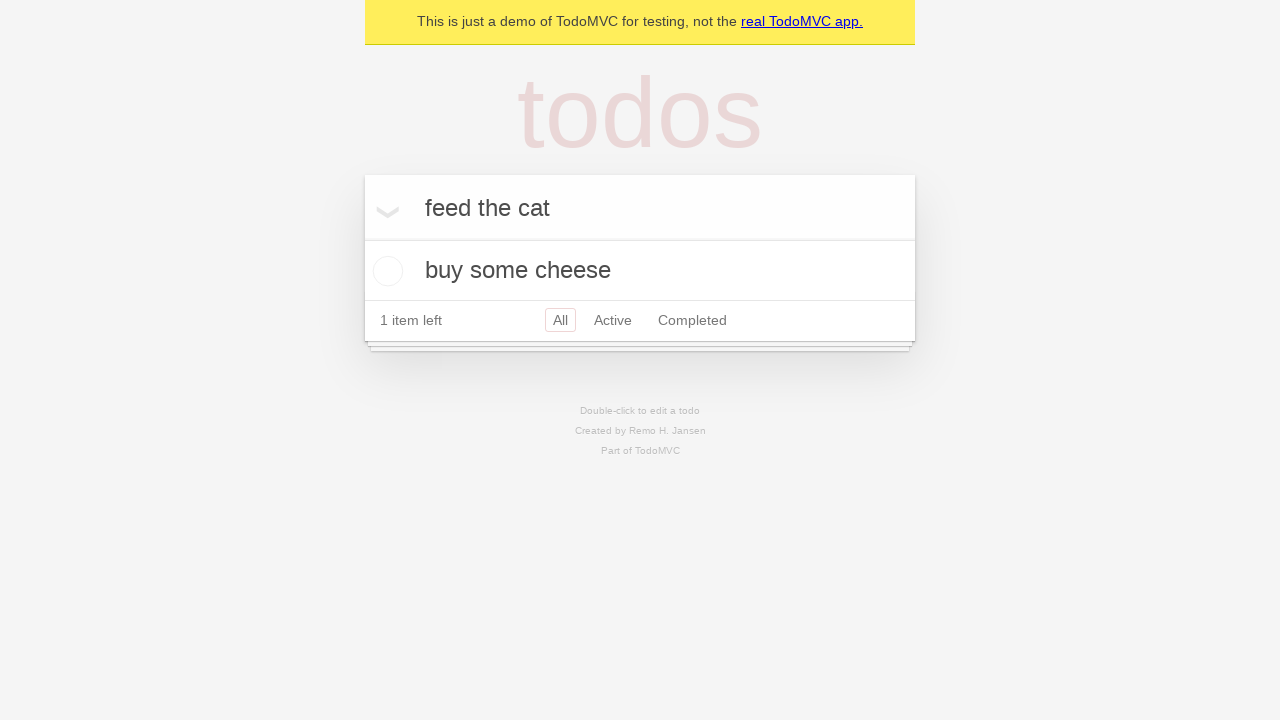

Pressed Enter to create second todo on internal:attr=[placeholder="What needs to be done?"i]
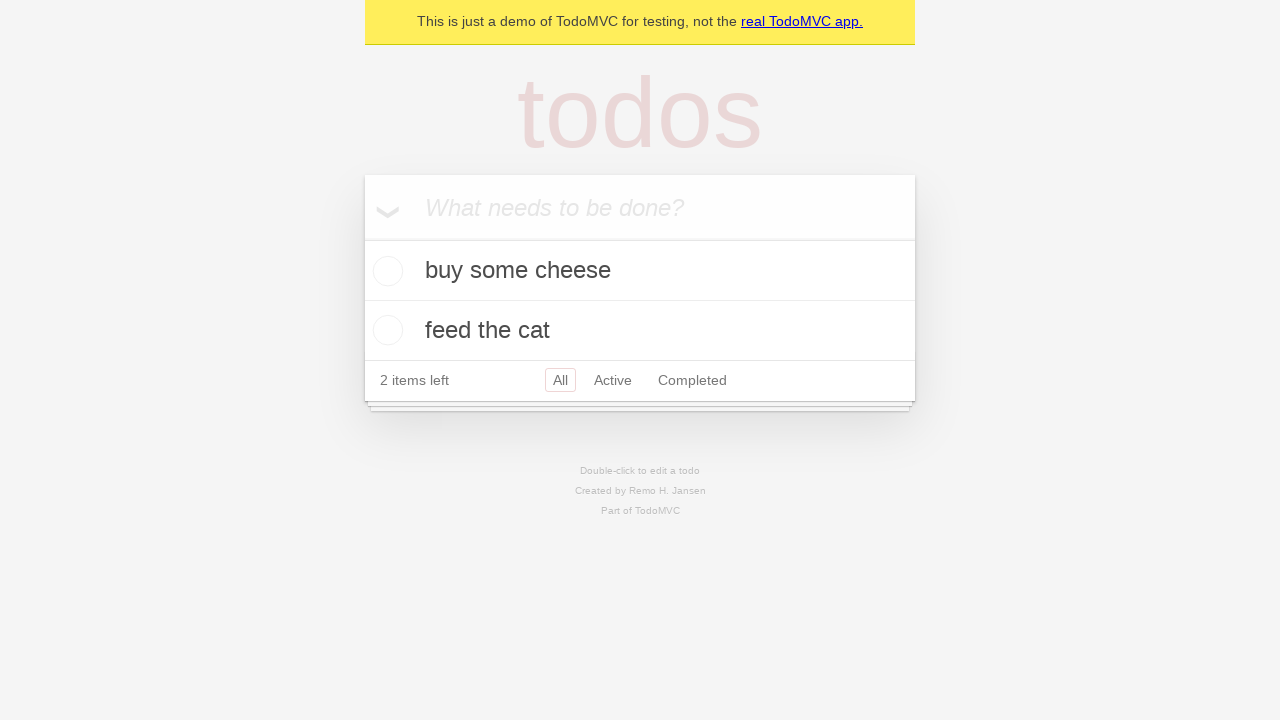

Filled new todo input with 'book a doctors appointment' on internal:attr=[placeholder="What needs to be done?"i]
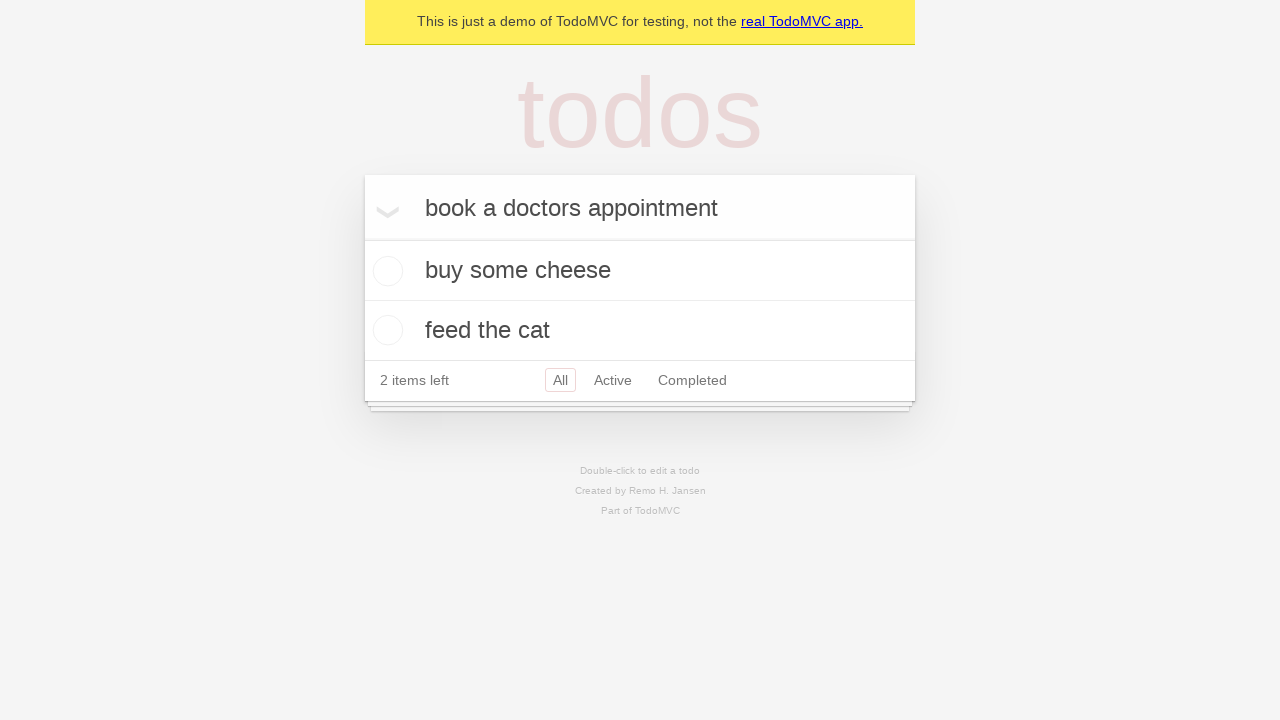

Pressed Enter to create third todo on internal:attr=[placeholder="What needs to be done?"i]
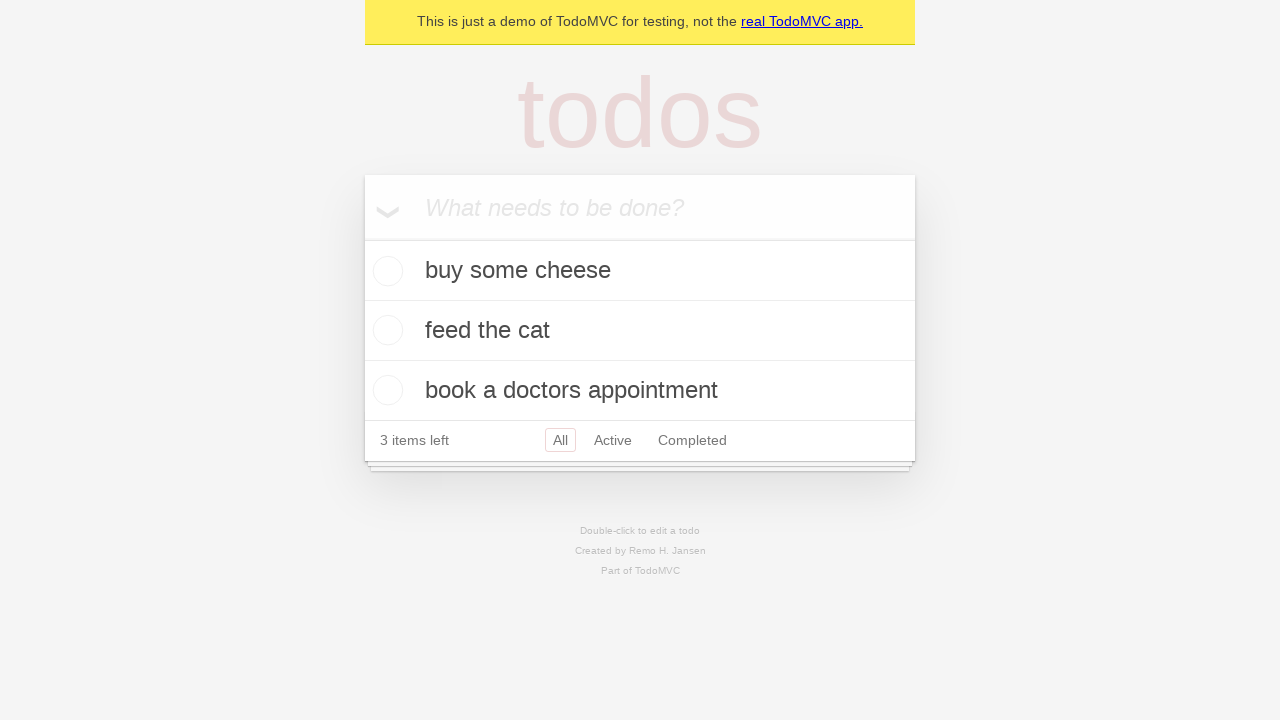

Double-clicked second todo item to enter edit mode at (640, 331) on internal:testid=[data-testid="todo-item"s] >> nth=1
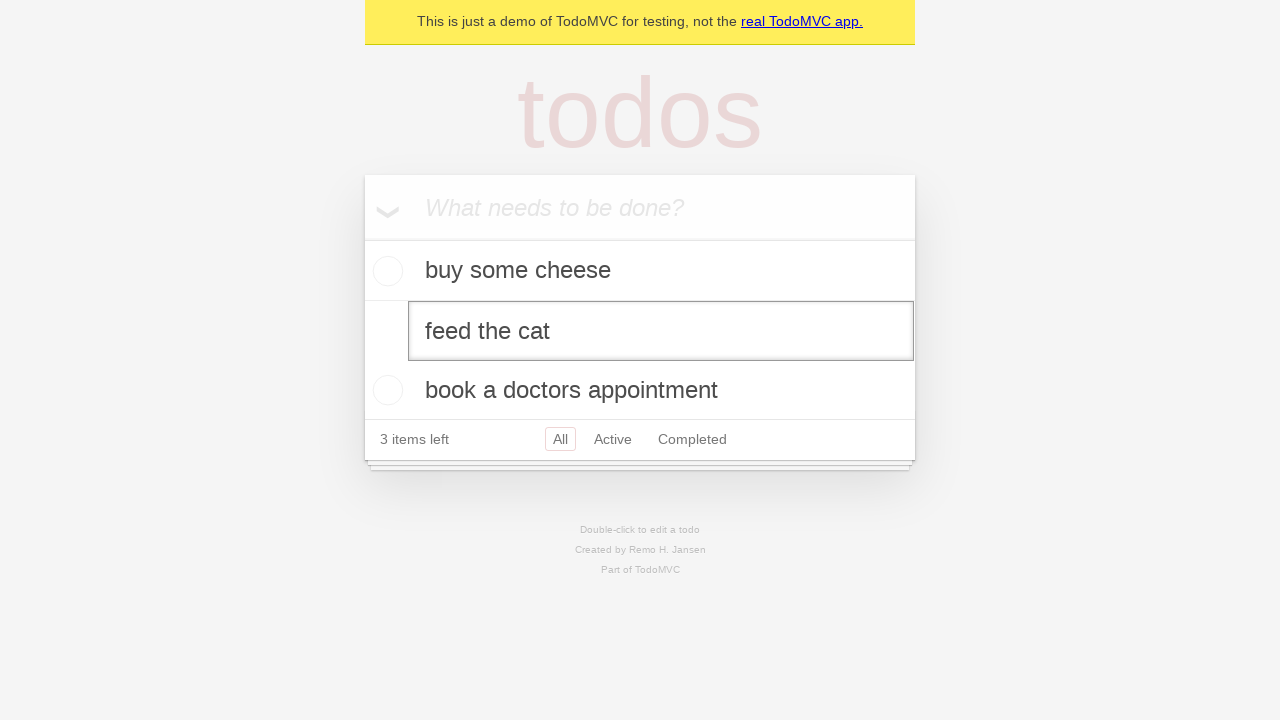

Changed todo text to 'buy some sausages' on internal:testid=[data-testid="todo-item"s] >> nth=1 >> internal:role=textbox[nam
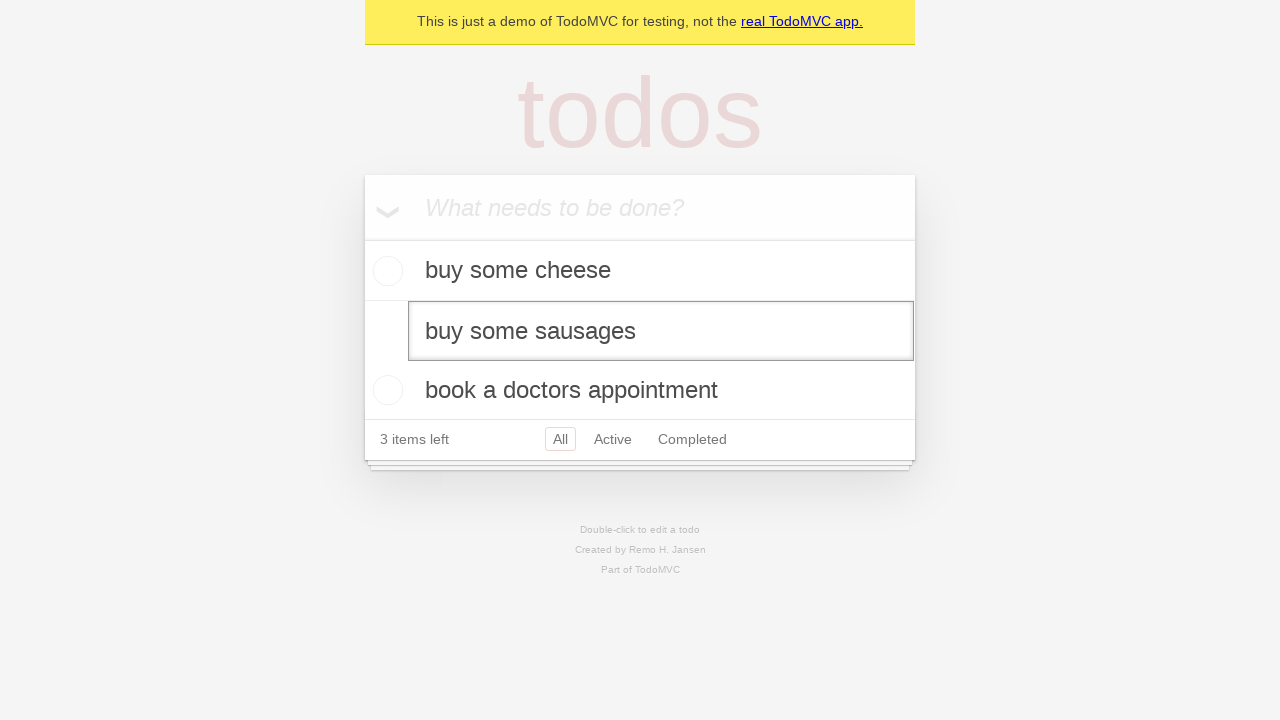

Pressed Enter to save edited todo on internal:testid=[data-testid="todo-item"s] >> nth=1 >> internal:role=textbox[nam
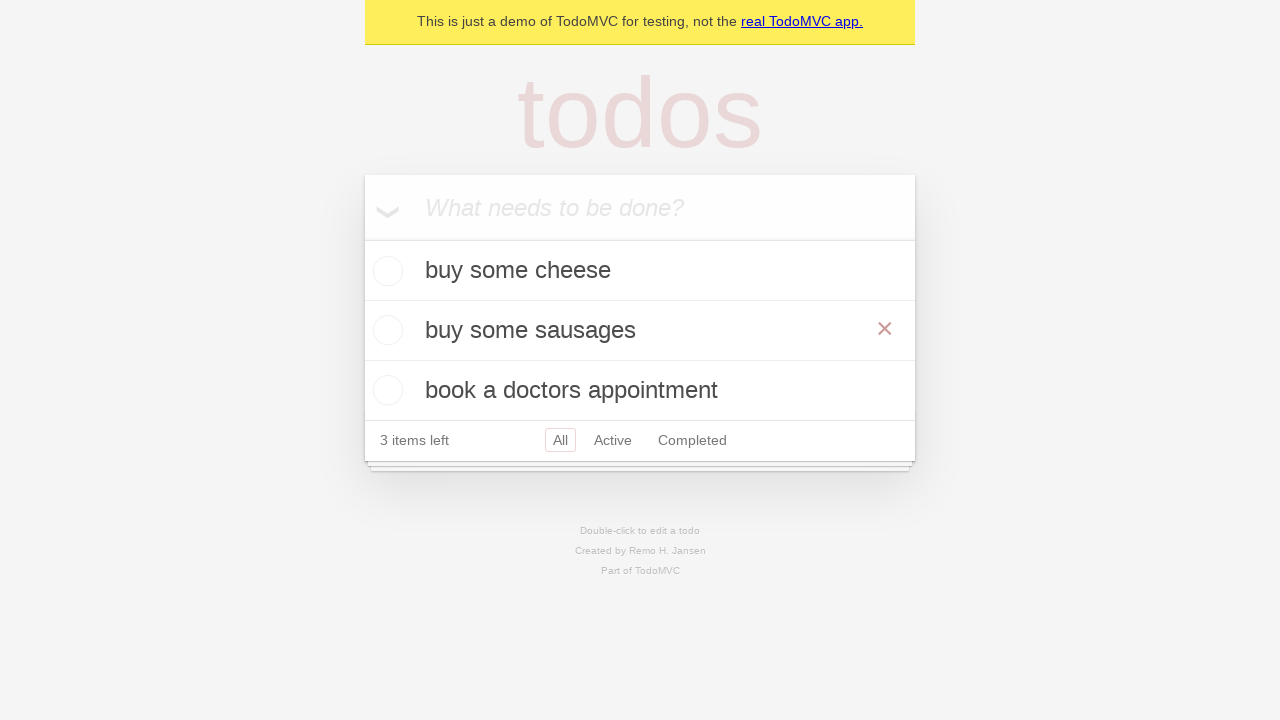

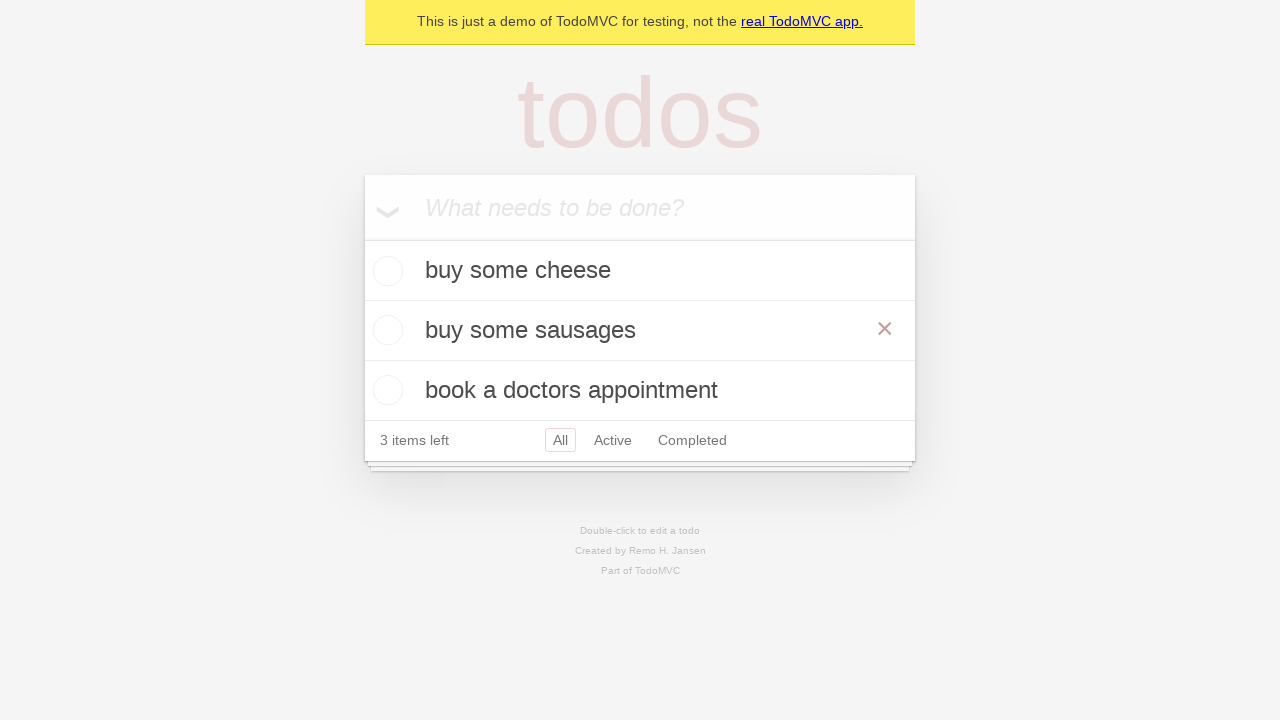